Navigates to a W3Schools tooltip CSS example page within an iframe-based code editor/preview environment

Starting URL: https://www.w3schools.com/howto/tryit.asp?filename=tryhow_css_tooltip

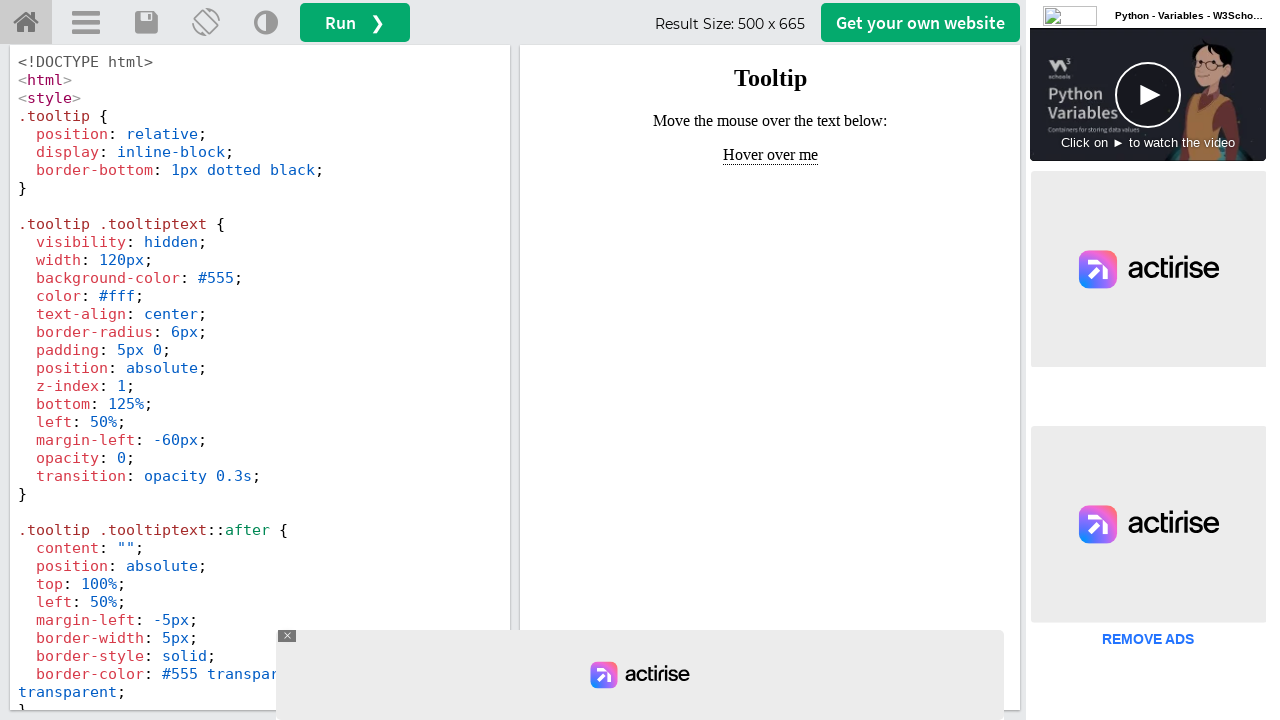

Navigated to W3Schools tooltip CSS example page
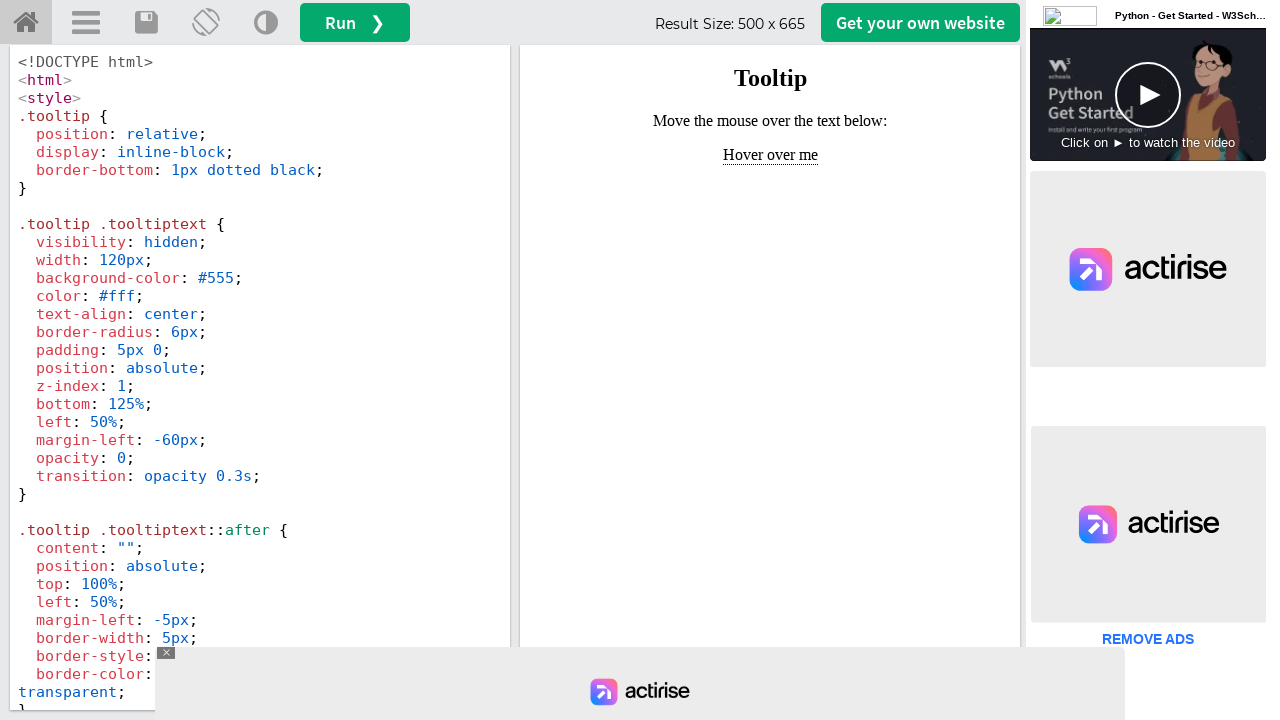

Tooltip element loaded in iframe
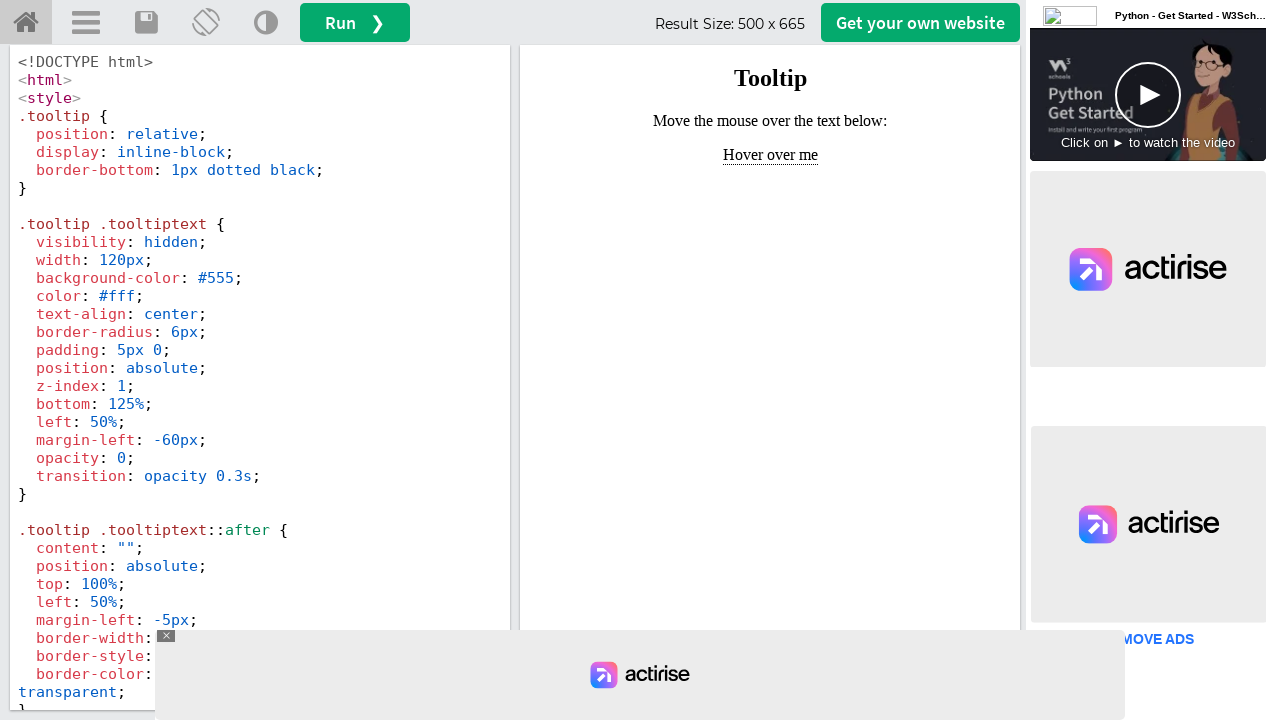

Hovered over tooltip element at (770, 155) on #iframeResult >> internal:control=enter-frame >> div.tooltip
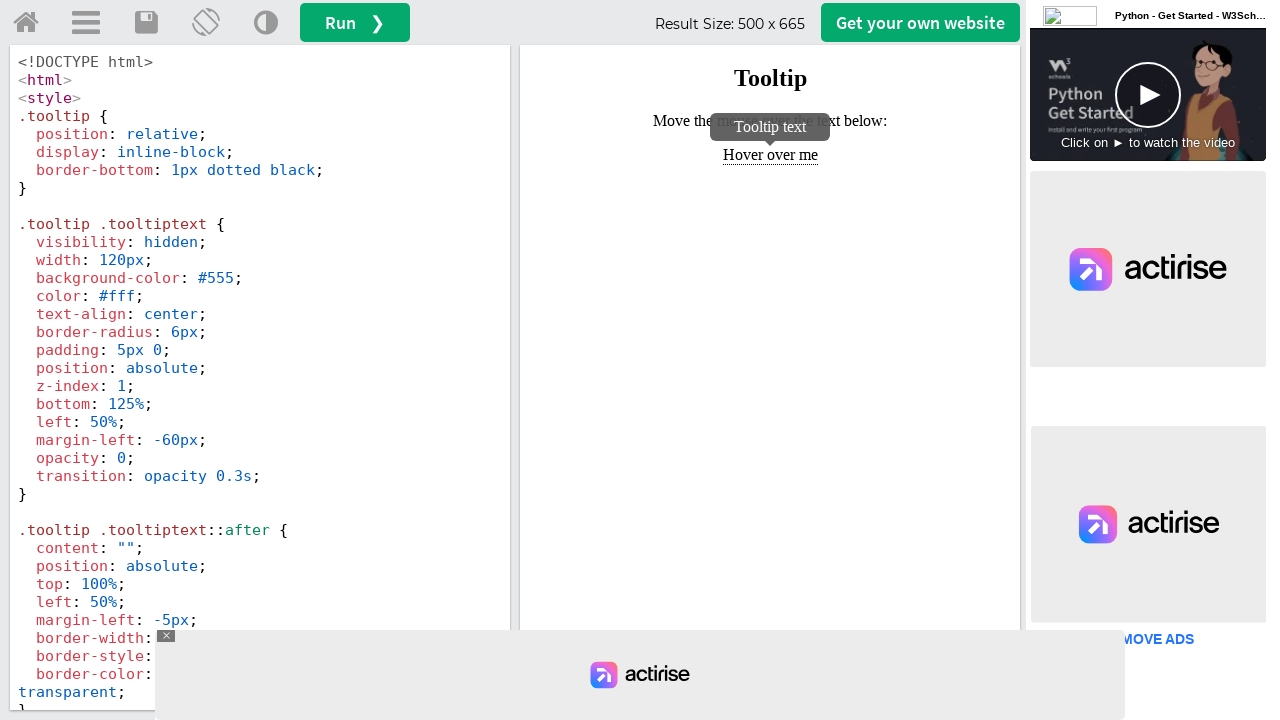

Waited for tooltip to appear
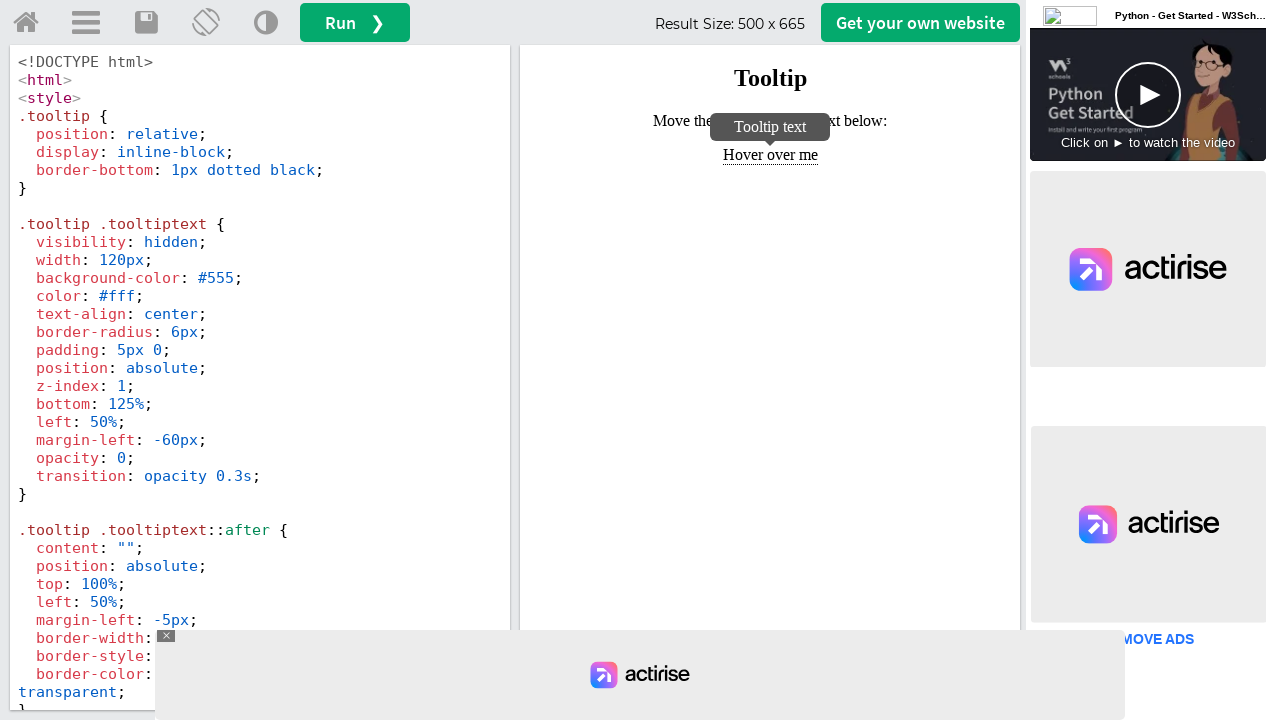

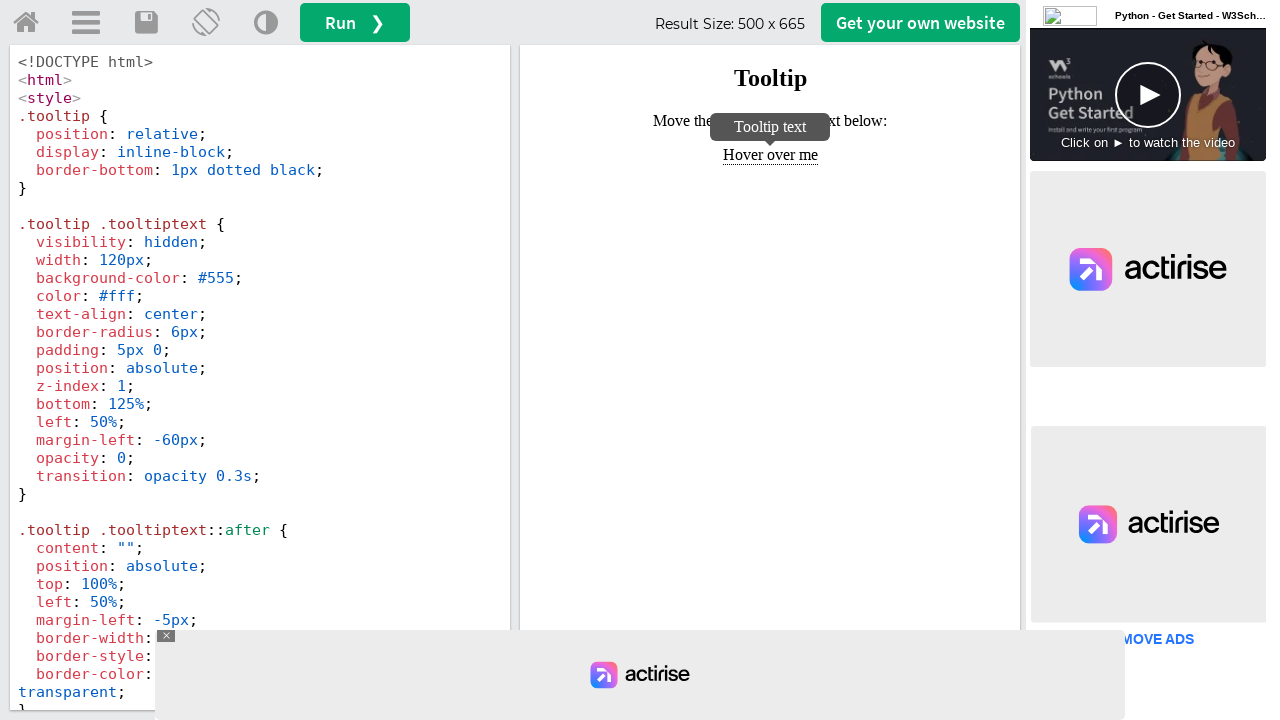